Tests that entered text is trimmed when editing a todo item

Starting URL: https://demo.playwright.dev/todomvc

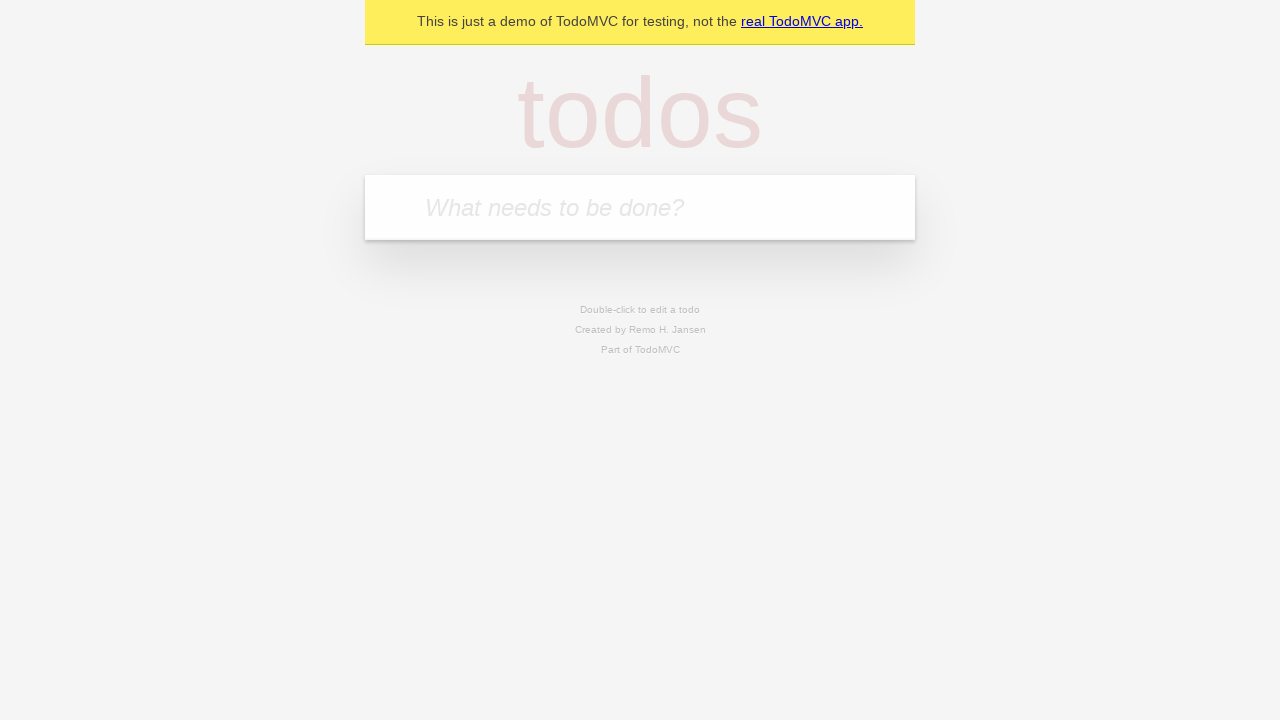

Located the new todo input field
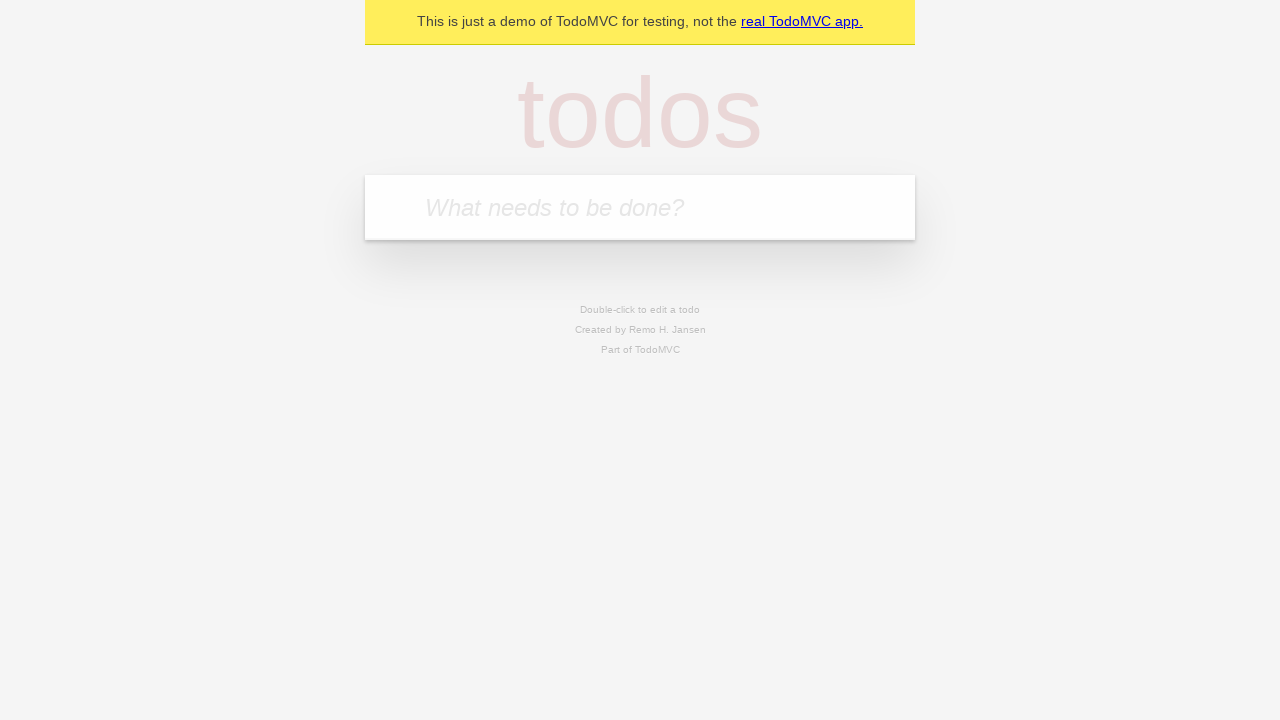

Filled first todo: 'buy some cheese' on internal:attr=[placeholder="What needs to be done?"i]
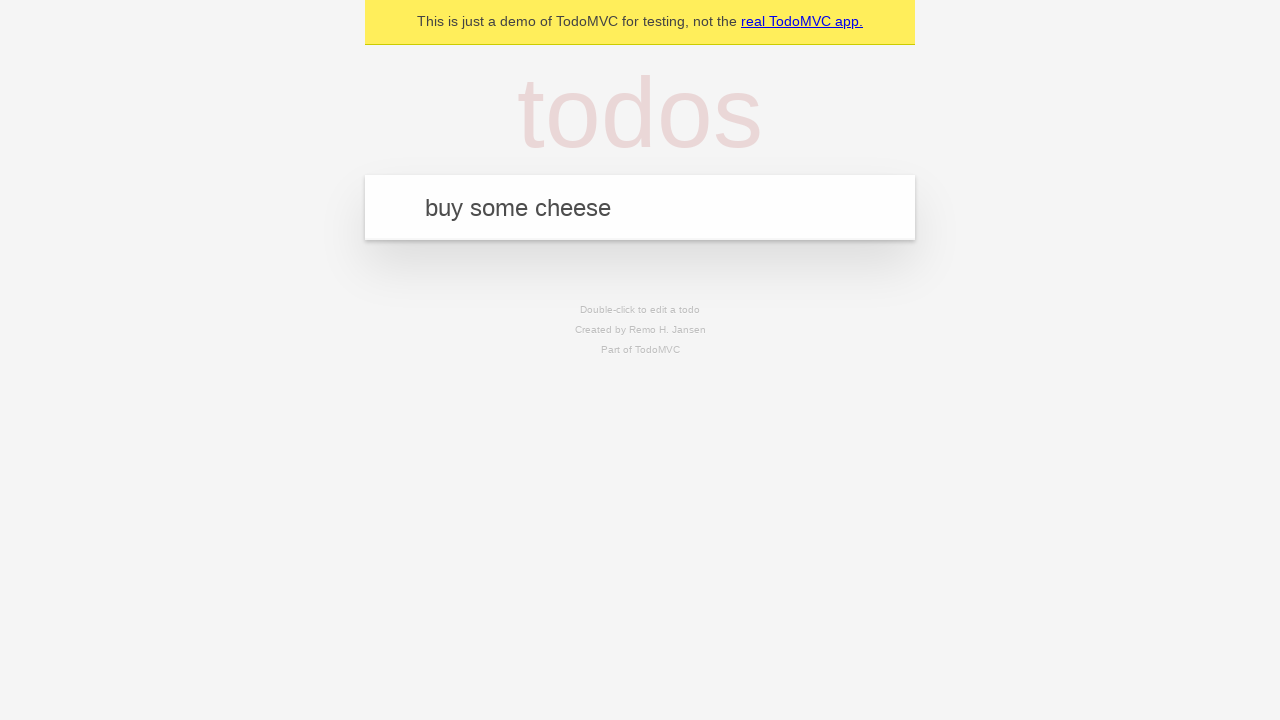

Pressed Enter to create first todo on internal:attr=[placeholder="What needs to be done?"i]
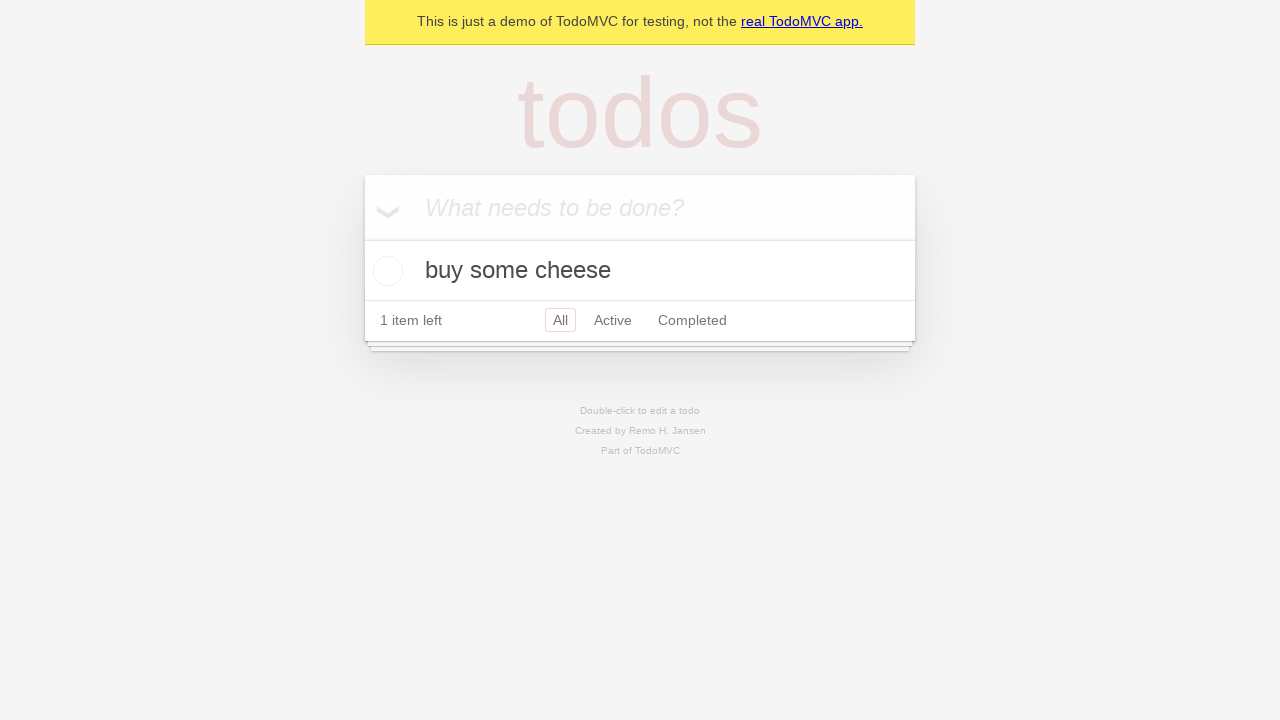

Filled second todo: 'feed the cat' on internal:attr=[placeholder="What needs to be done?"i]
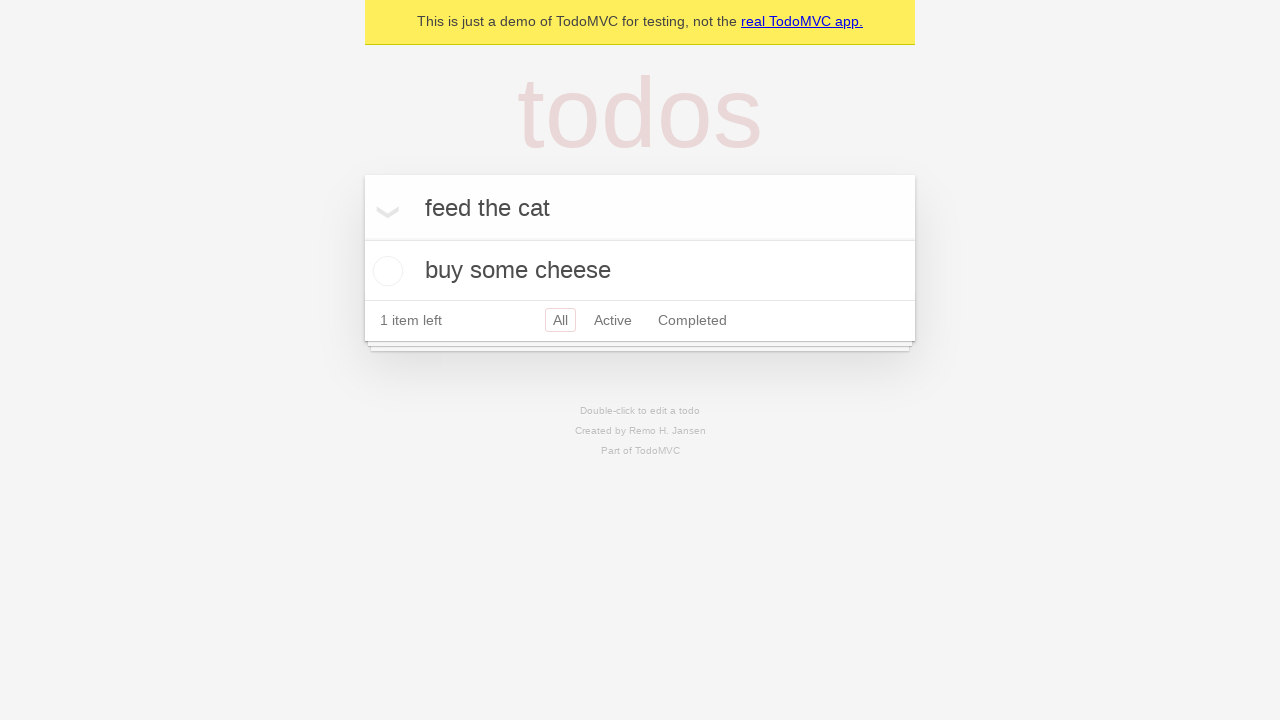

Pressed Enter to create second todo on internal:attr=[placeholder="What needs to be done?"i]
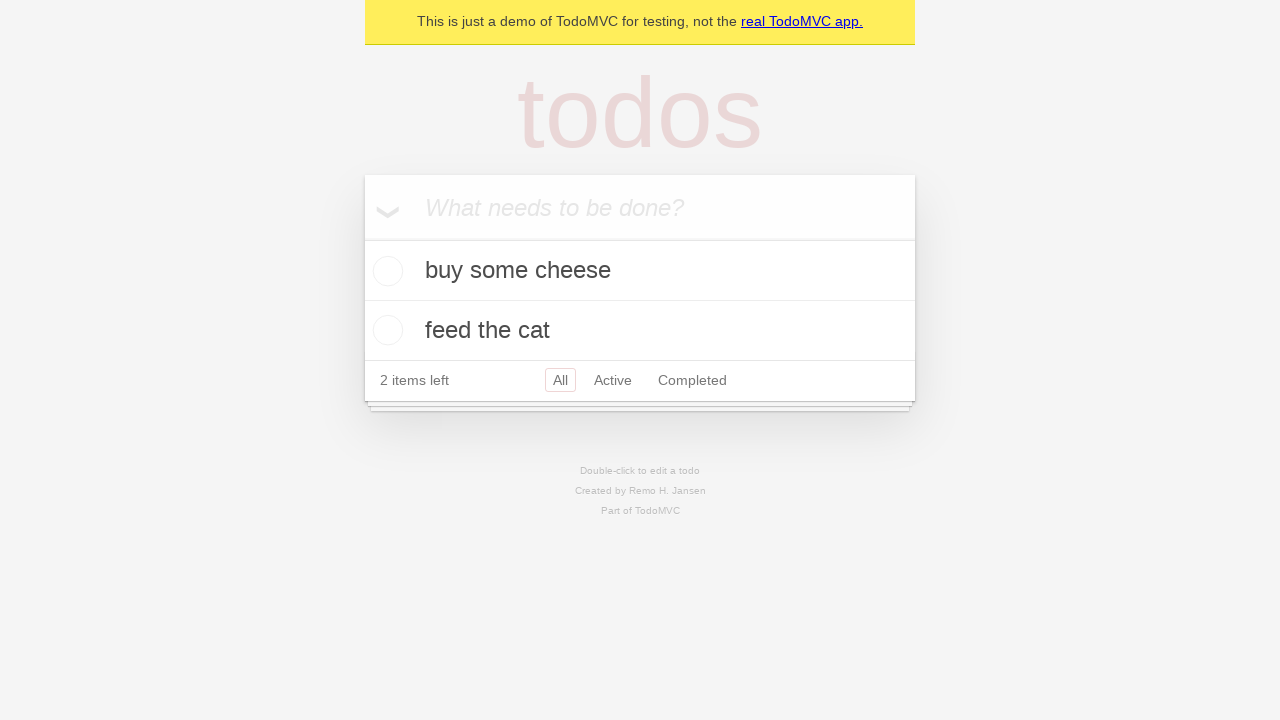

Filled third todo: 'book a doctors appointment' on internal:attr=[placeholder="What needs to be done?"i]
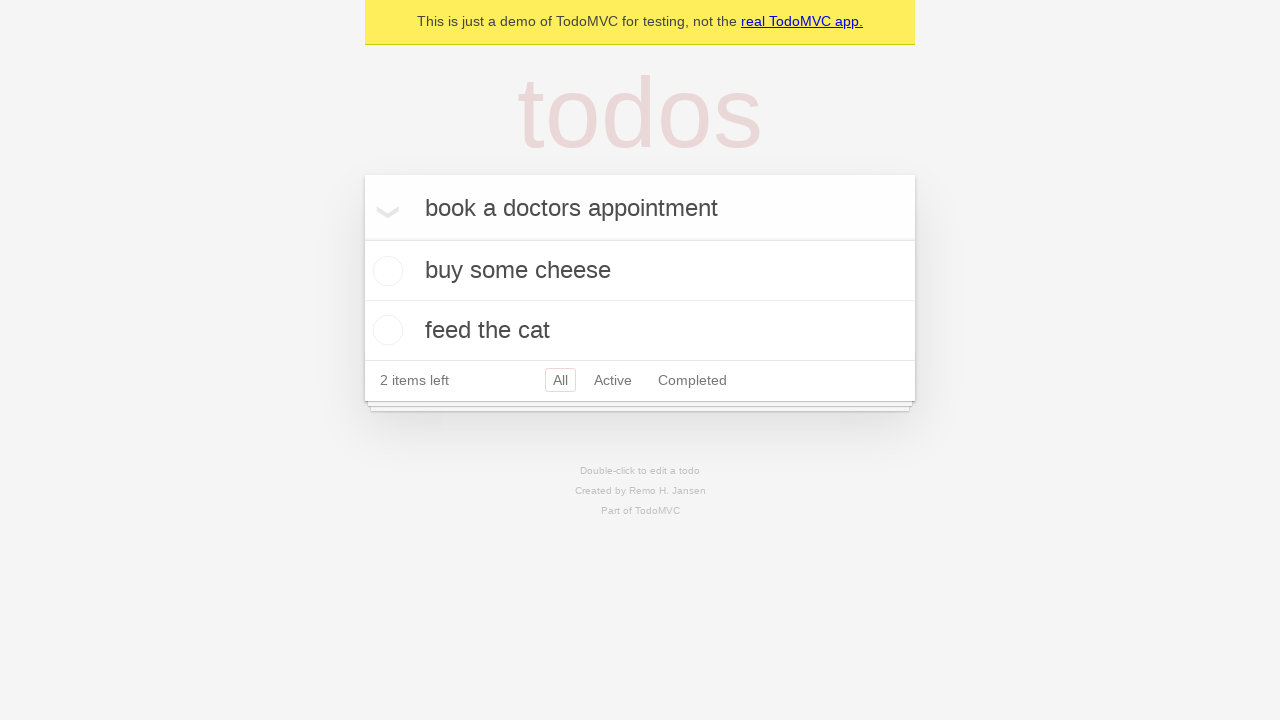

Pressed Enter to create third todo on internal:attr=[placeholder="What needs to be done?"i]
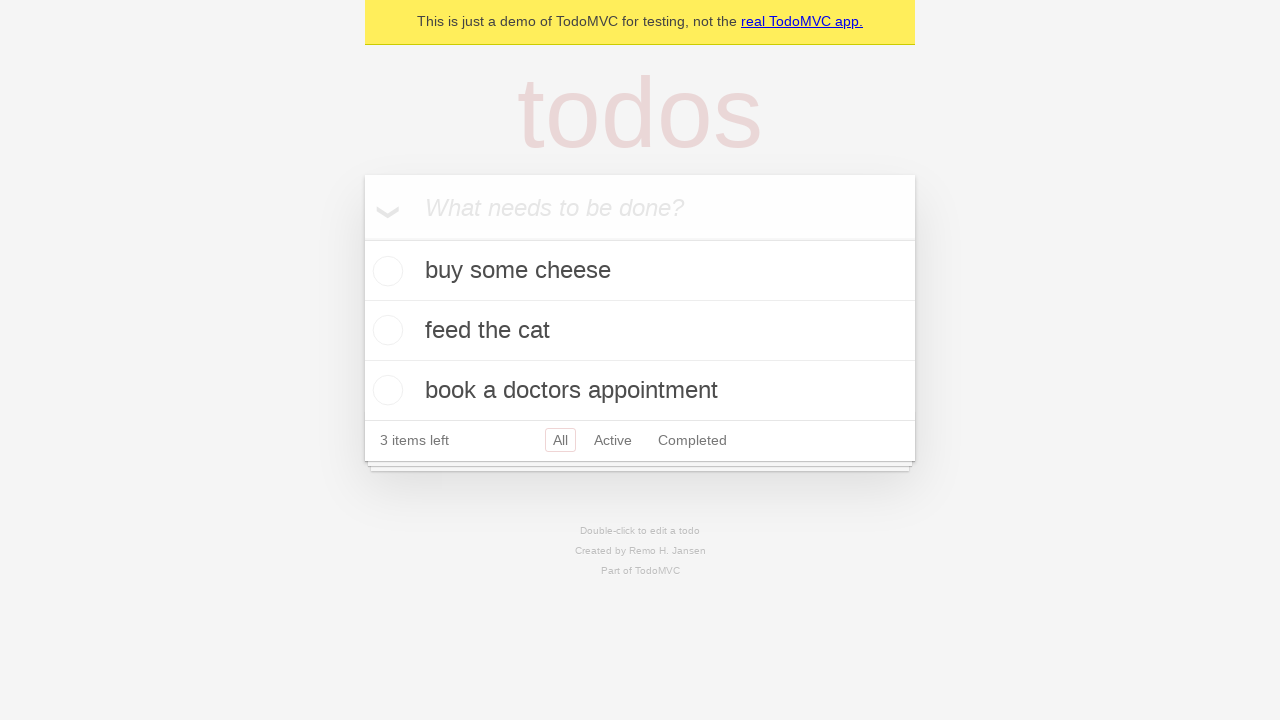

Located all todo items
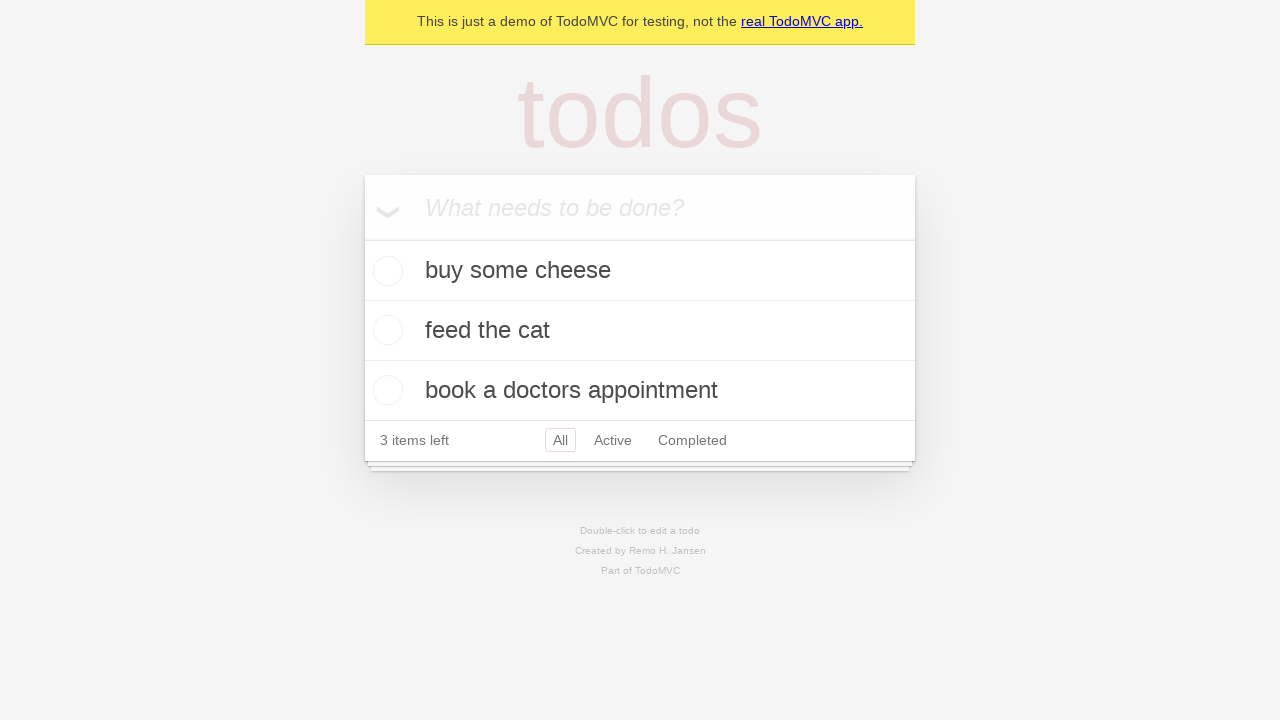

Double-clicked second todo to enter edit mode at (640, 331) on internal:testid=[data-testid="todo-item"s] >> nth=1
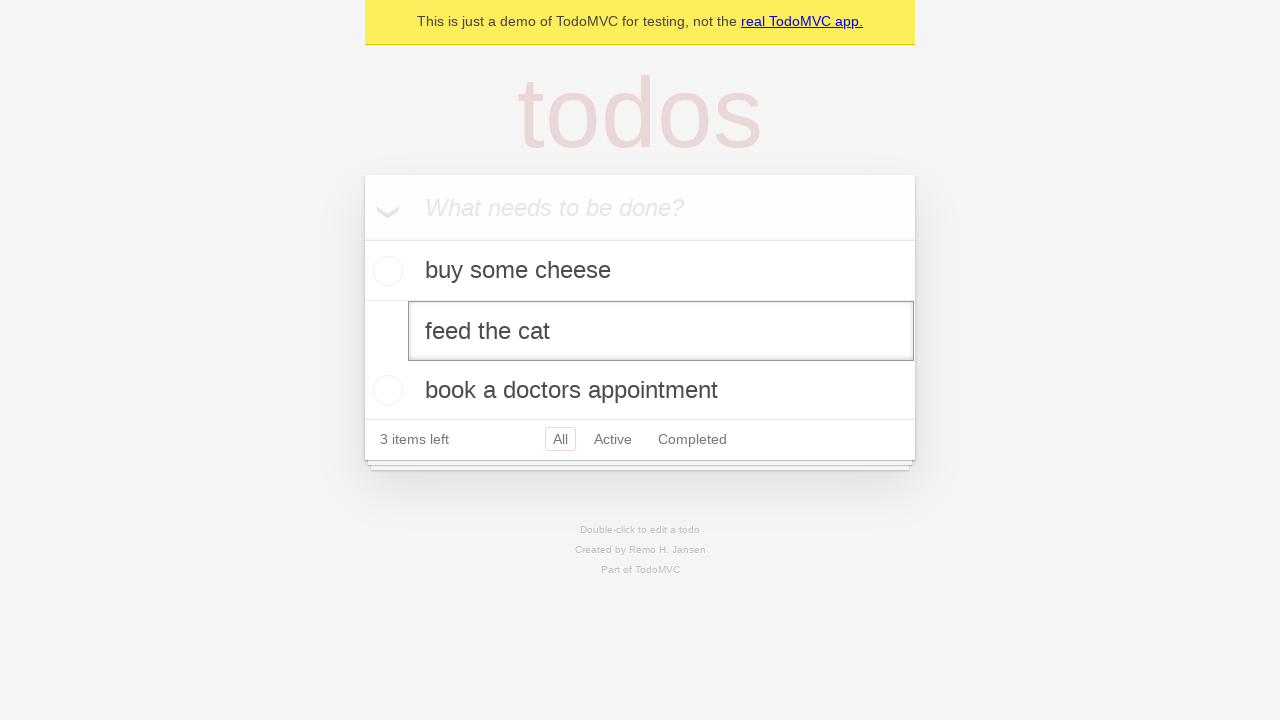

Filled second todo with text containing leading and trailing whitespace on internal:testid=[data-testid="todo-item"s] >> nth=1 >> internal:role=textbox[nam
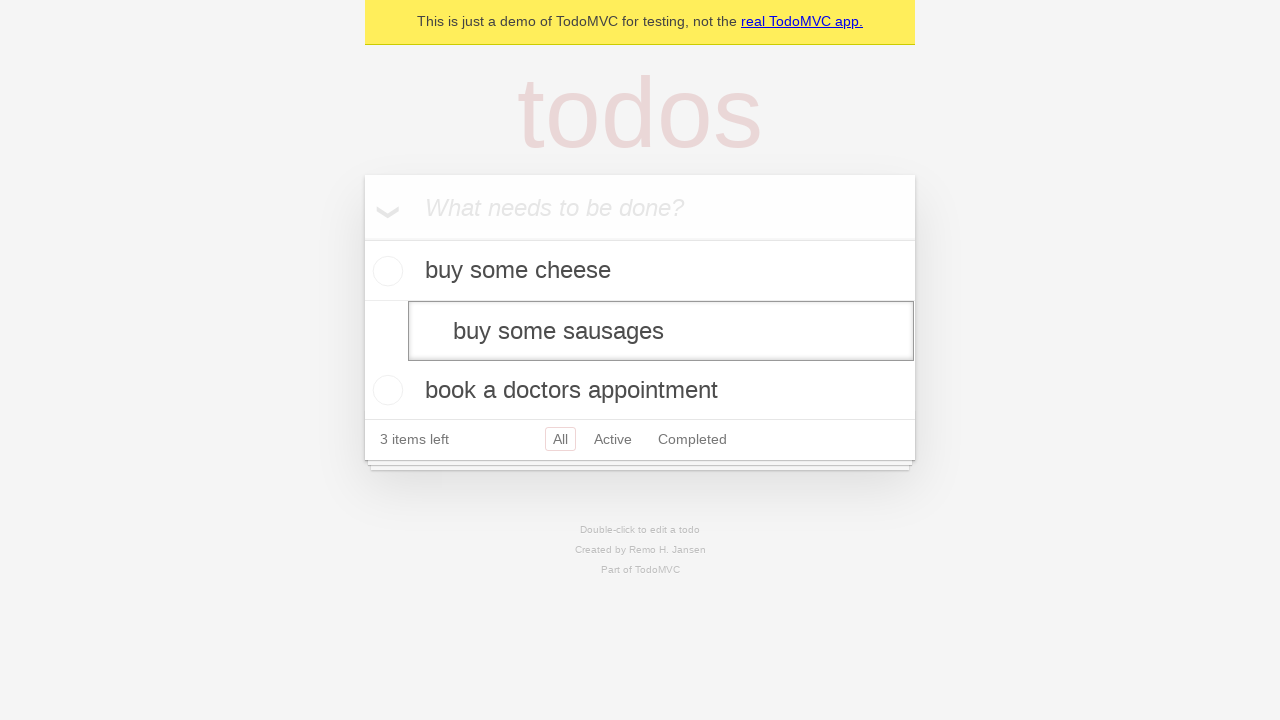

Pressed Enter to save edited todo, verifying text is trimmed on internal:testid=[data-testid="todo-item"s] >> nth=1 >> internal:role=textbox[nam
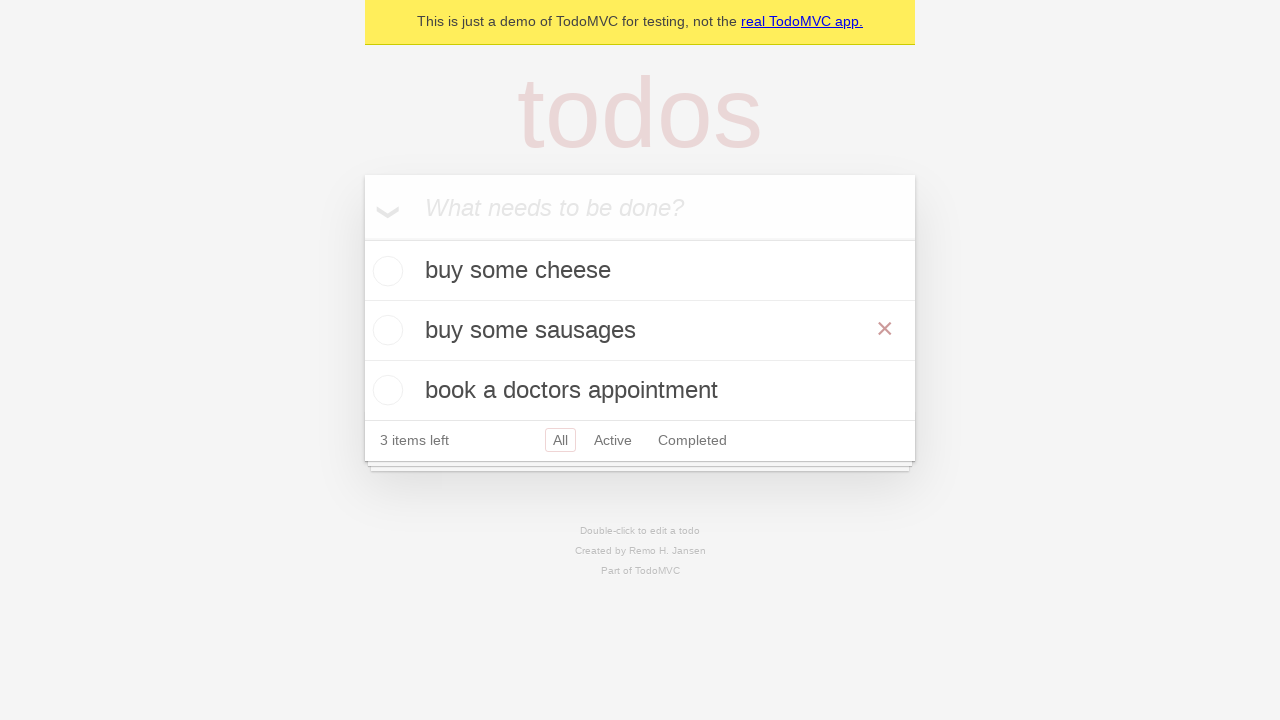

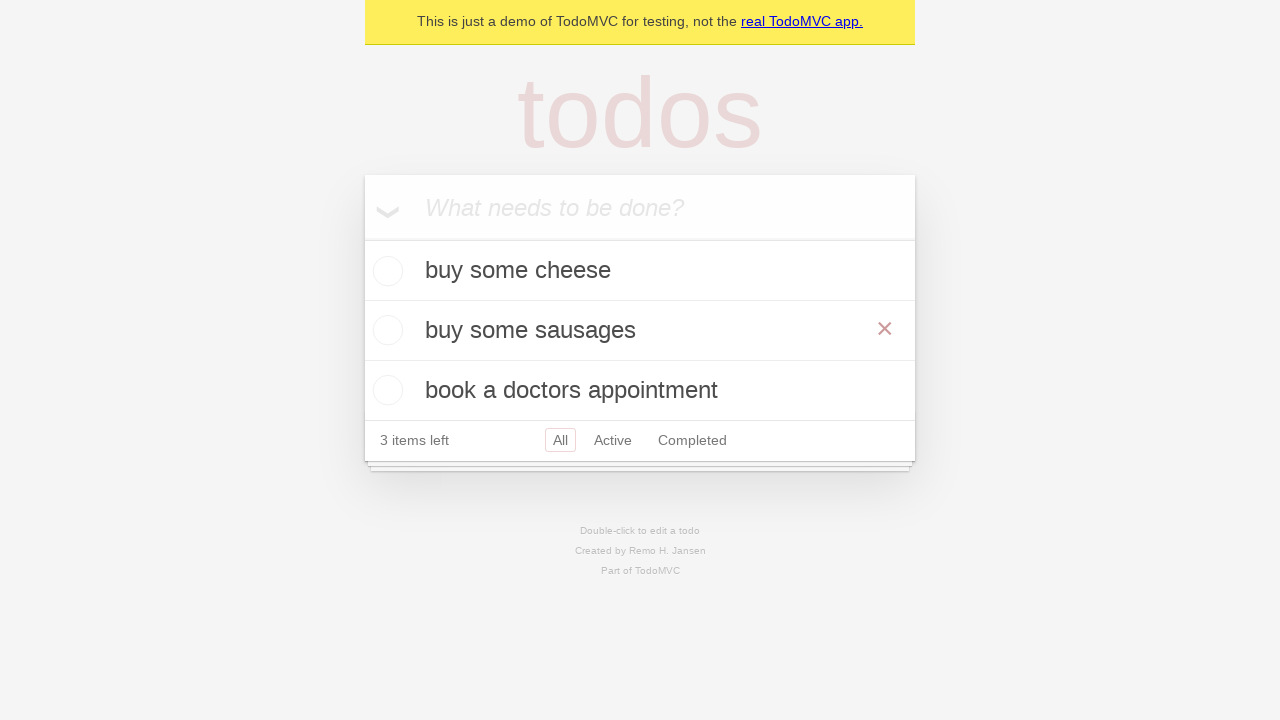